Tests date input by entering a date directly via text into the date field

Starting URL: https://kristinek.github.io/site/examples/actions

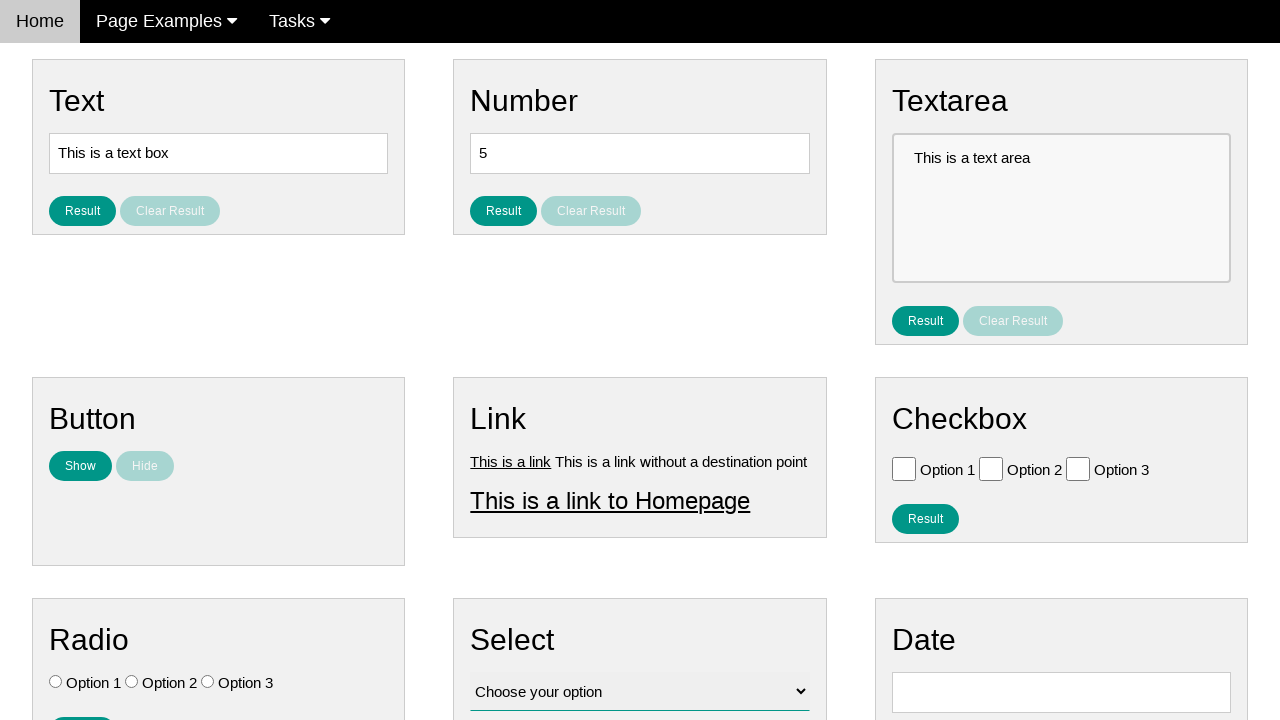

Entered date '05/02/1959' into date field via text input on #vfb-8
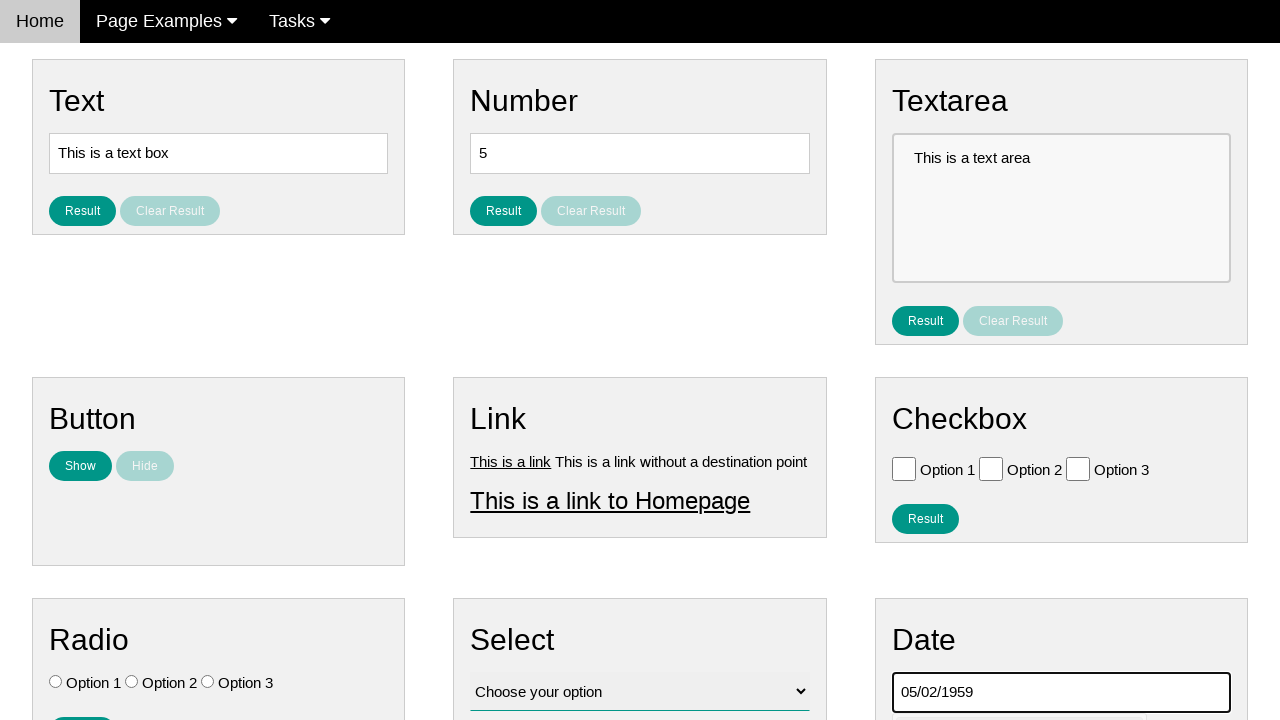

Cleared the date field on #vfb-8
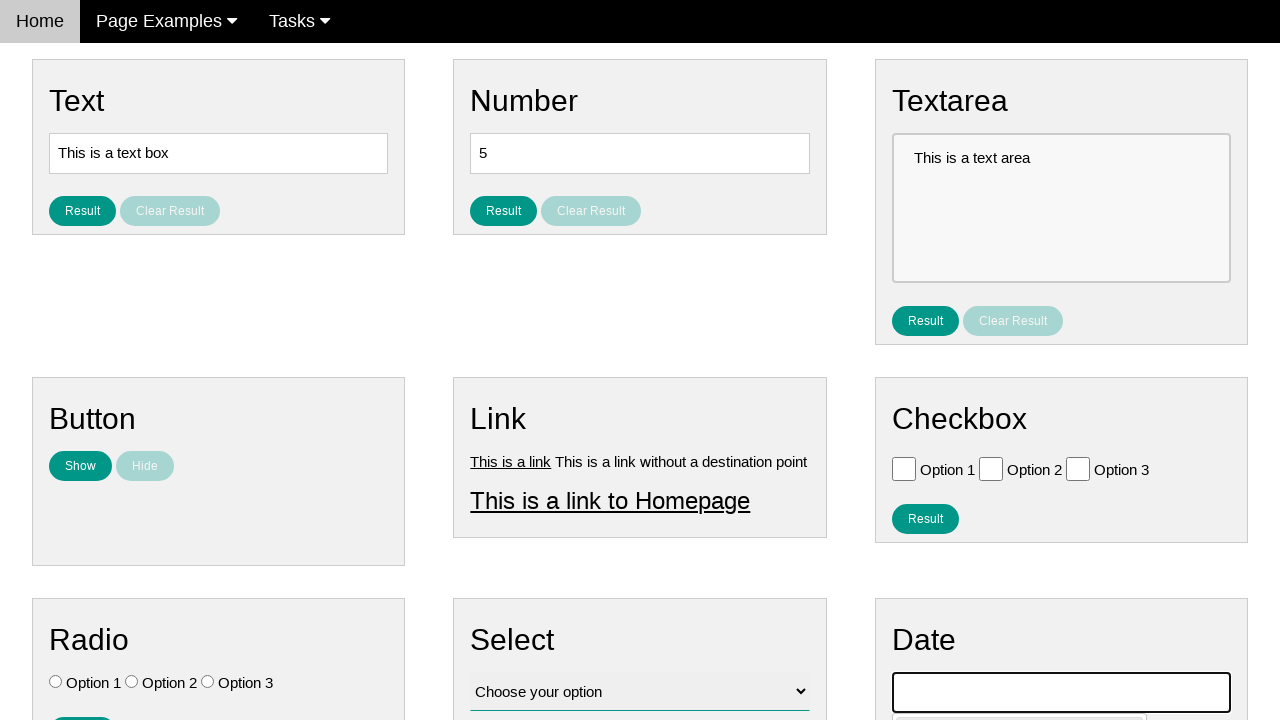

Re-entered date '05/02/1959' into date field to verify on #vfb-8
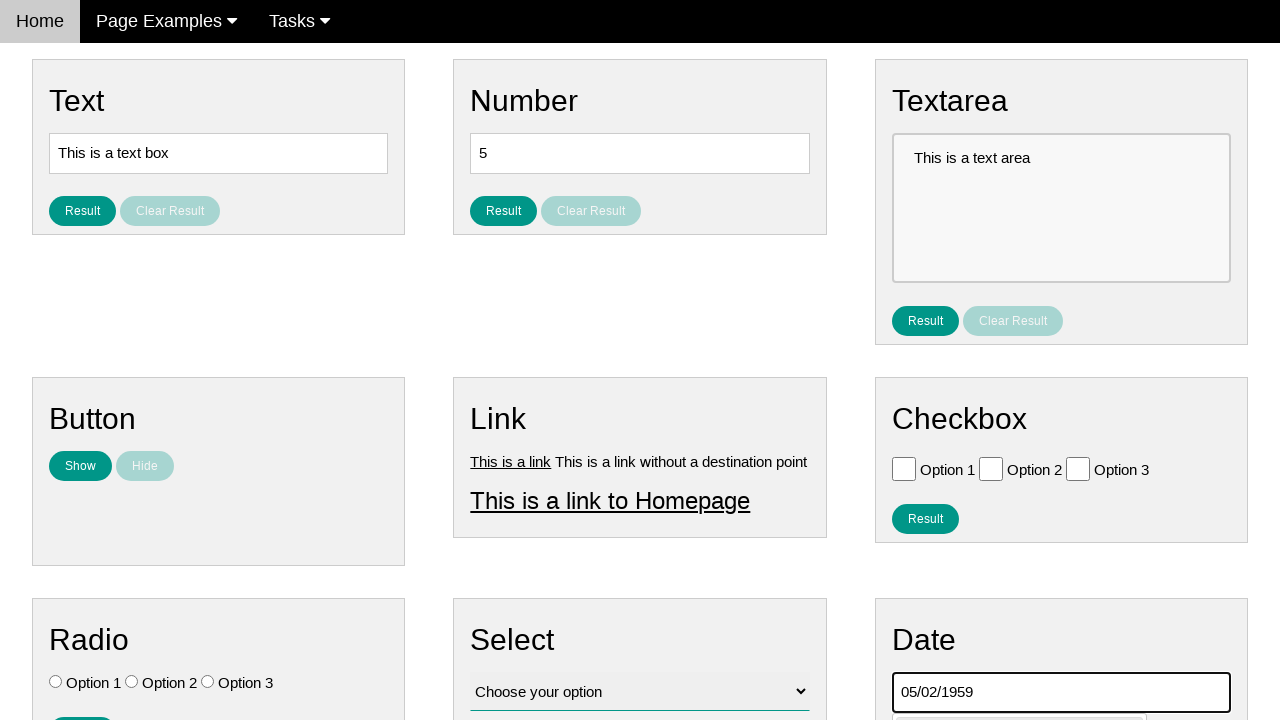

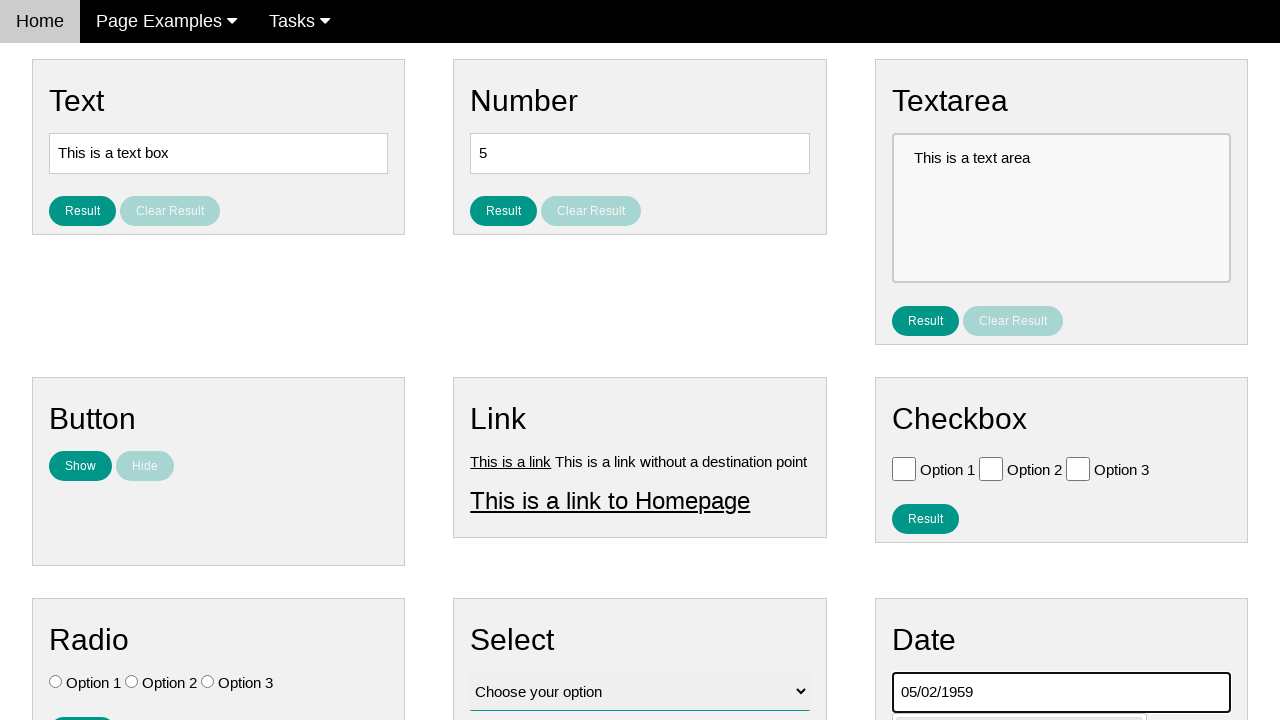